Opens a specific YouTube video page and verifies the page title is a non-empty string

Starting URL: https://www.youtube.com/watch?v=dQw4w9WgXcQ

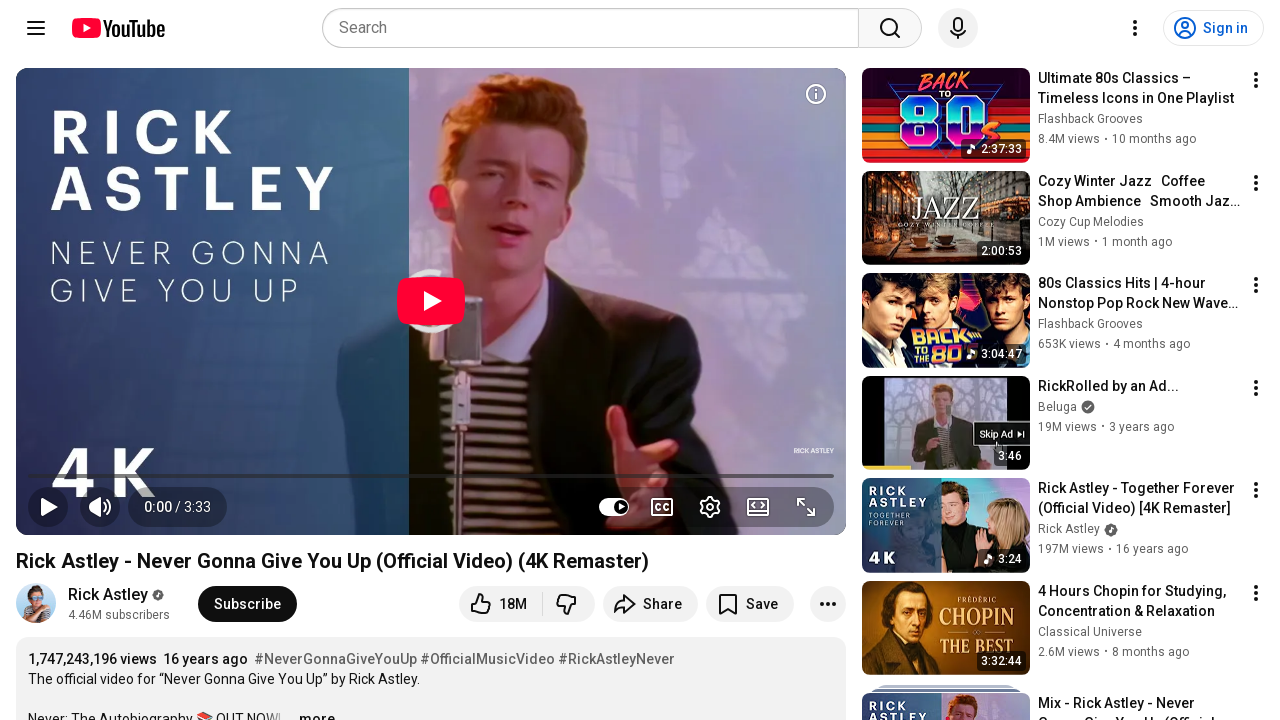

Waited for video title selector to load on YouTube page
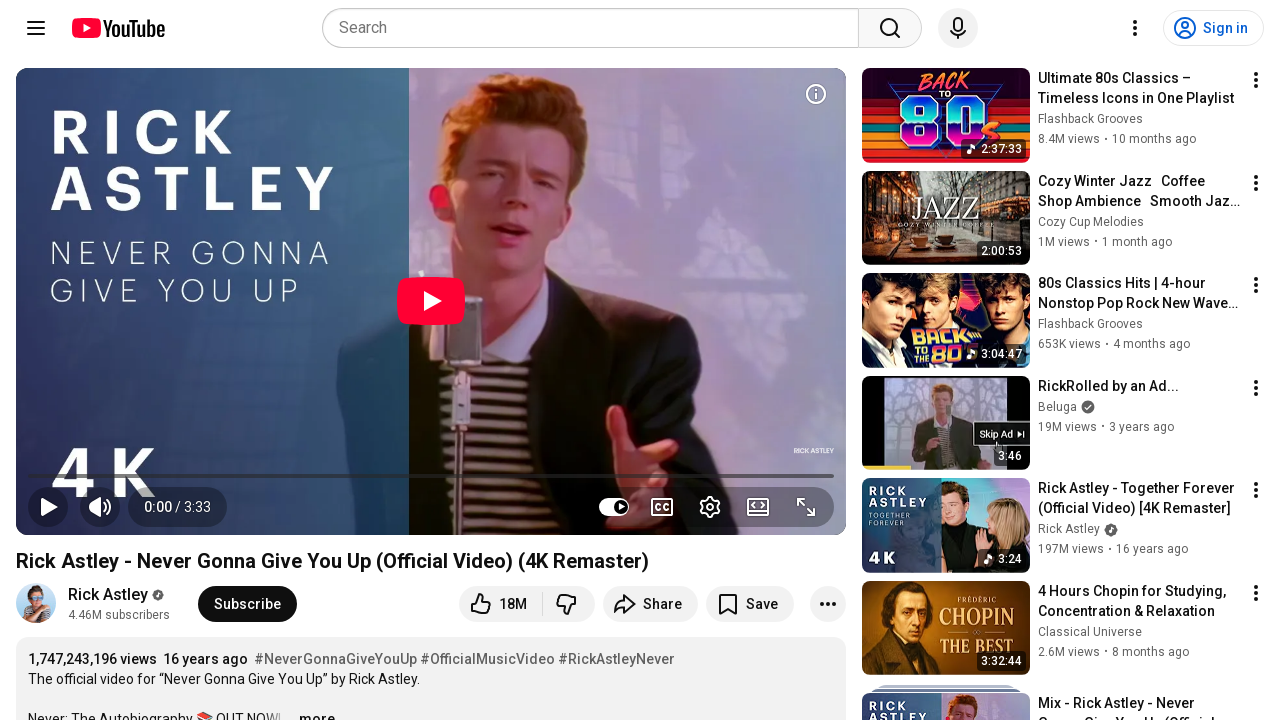

Retrieved page title: 'Rick Astley - Never Gonna Give You Up (Official Video) (4K Remaster) - YouTube'
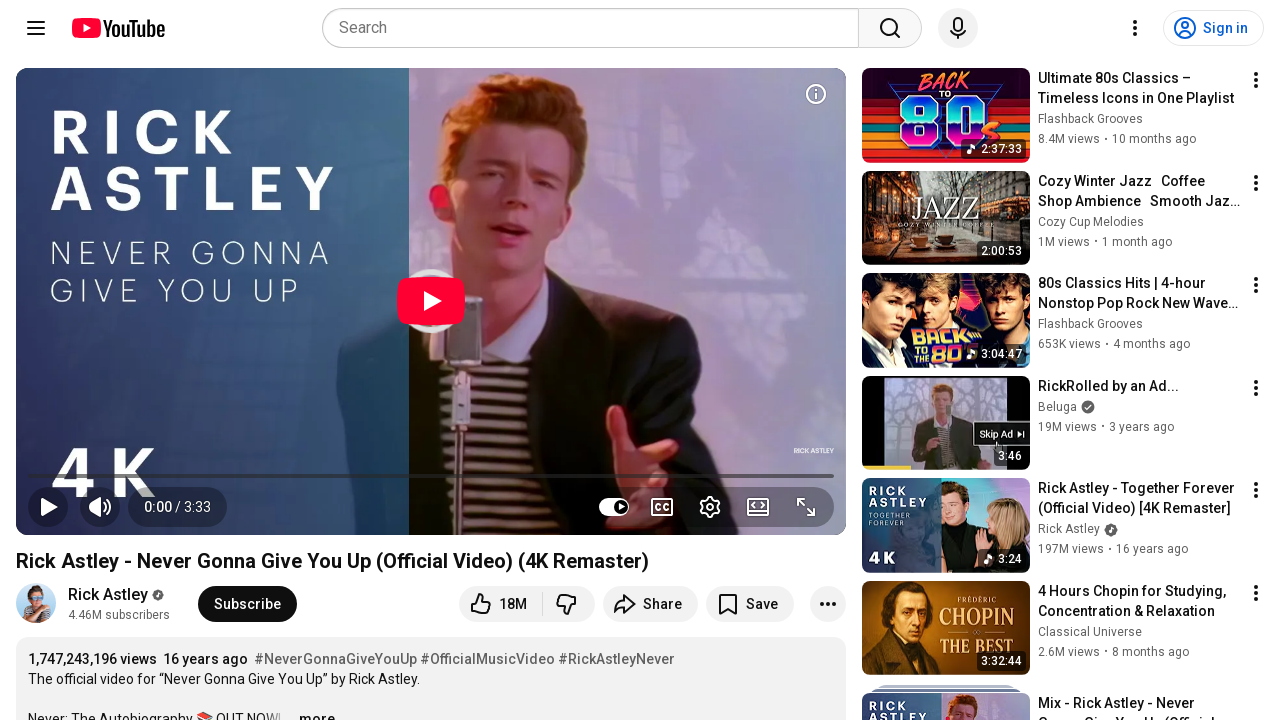

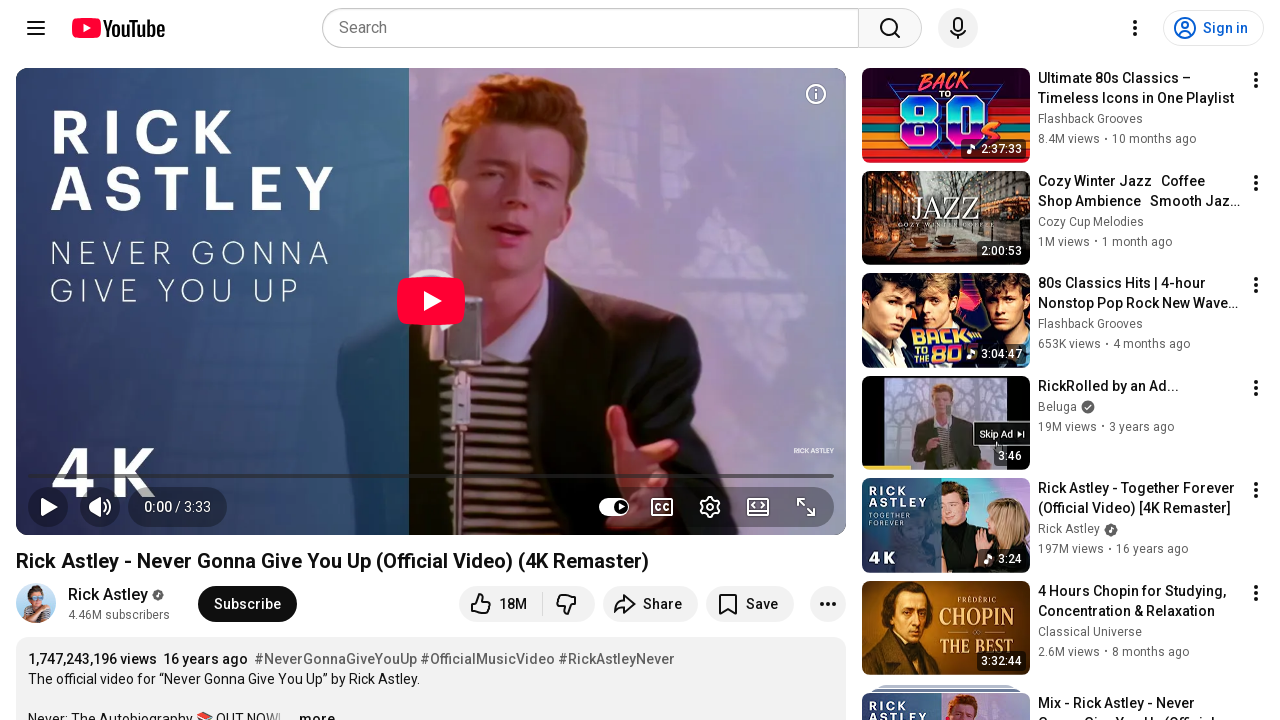